Tests dynamic dropdown selection for flight booking by selecting origin (Bangalore) and destination (Chennai) cities using parent-child relationships

Starting URL: https://rahulshettyacademy.com/dropdownsPractise/

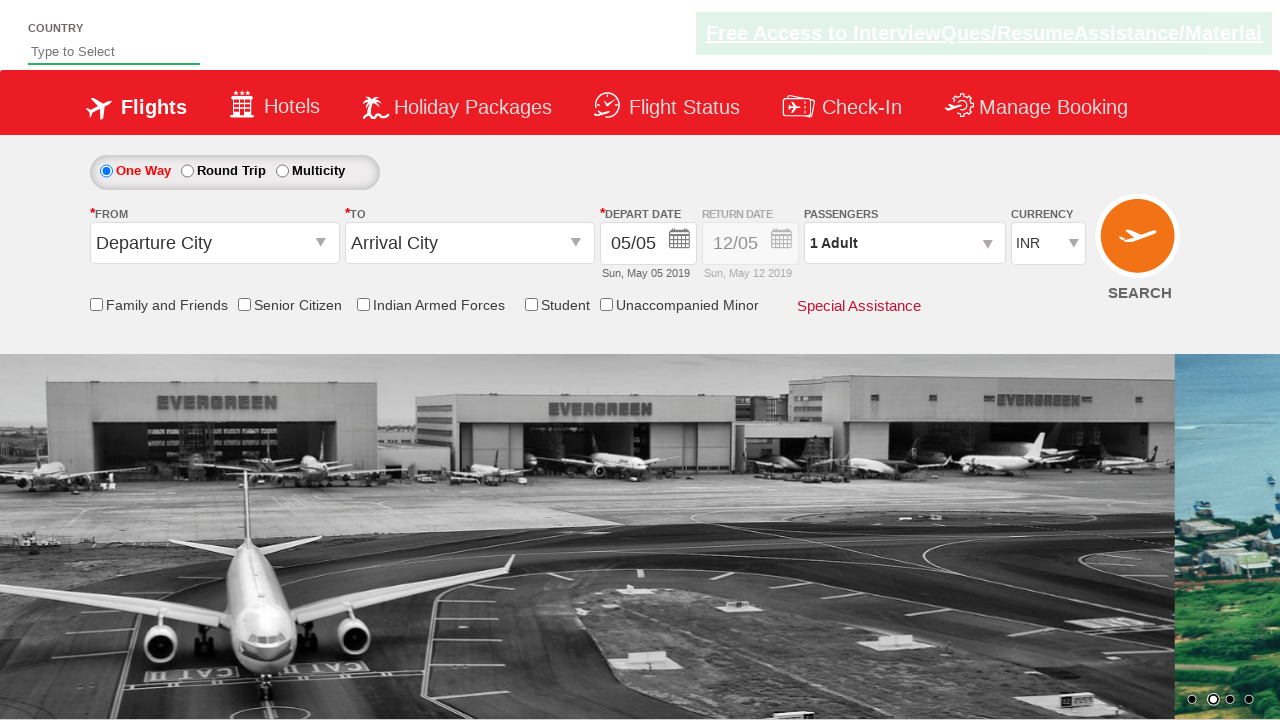

Clicked on origin station dropdown at (214, 243) on #ctl00_mainContent_ddl_originStation1_CTXT
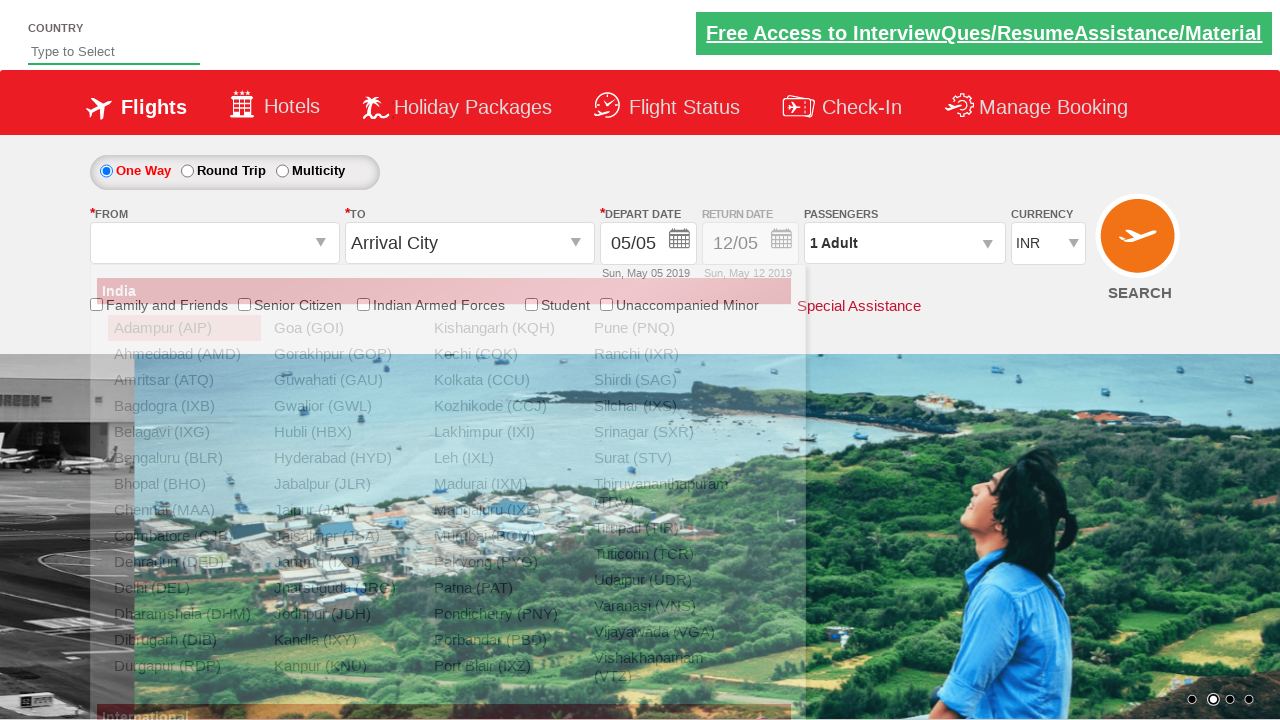

Selected Bangalore as origin city at (184, 458) on xpath=//a[@value='BLR']
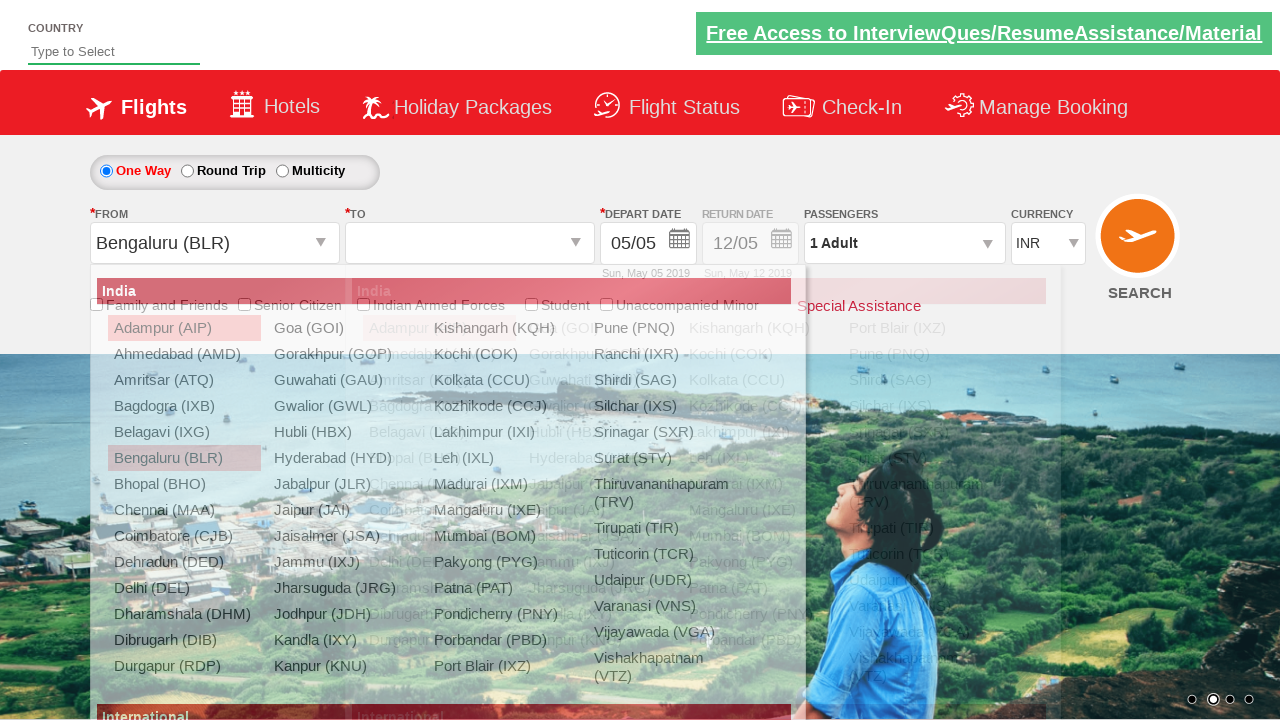

Waited for destination dropdown to be ready
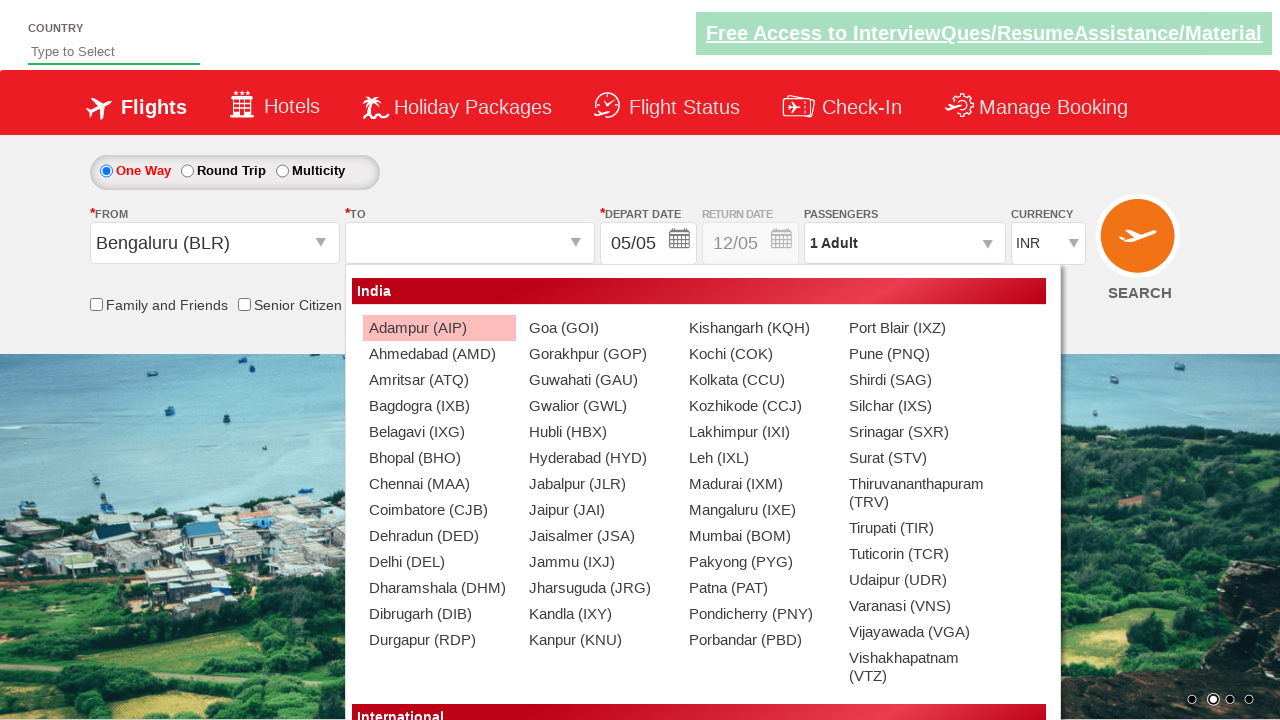

Selected Chennai as destination city using parent-child relationship at (439, 484) on xpath=//div[@id='glsctl00_mainContent_ddl_destinationStation1_CTNR']//a[@value='
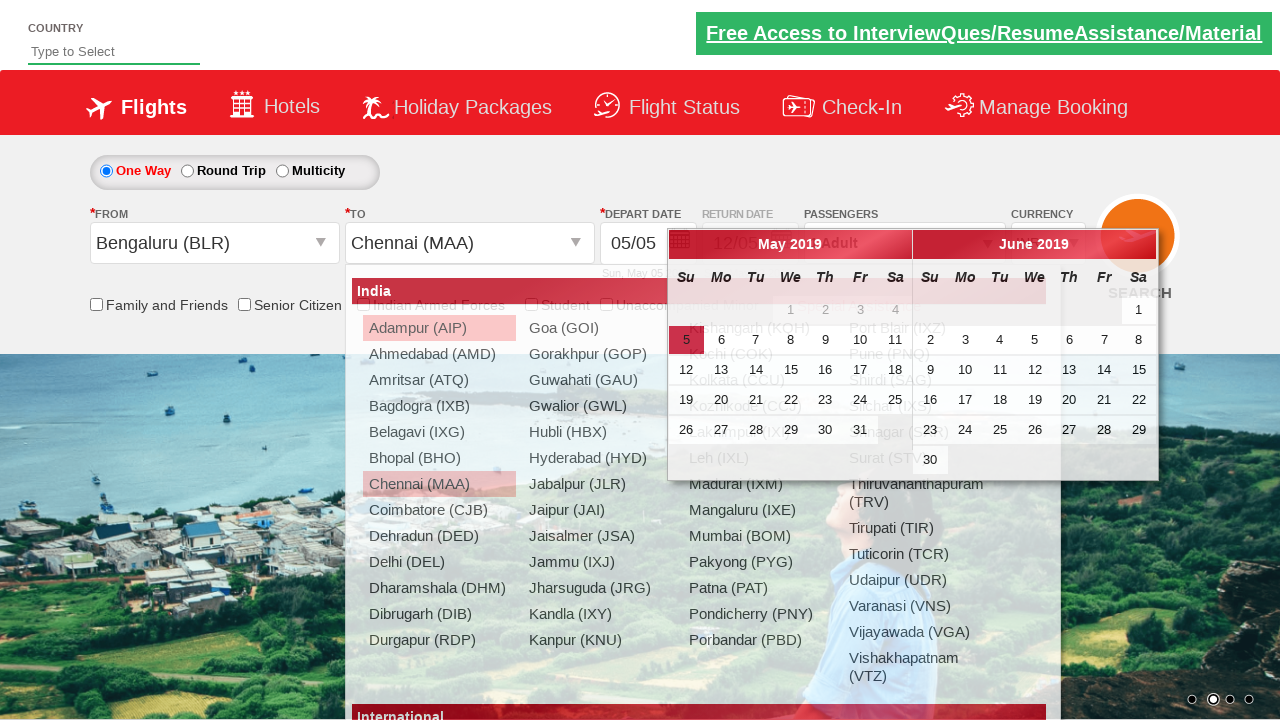

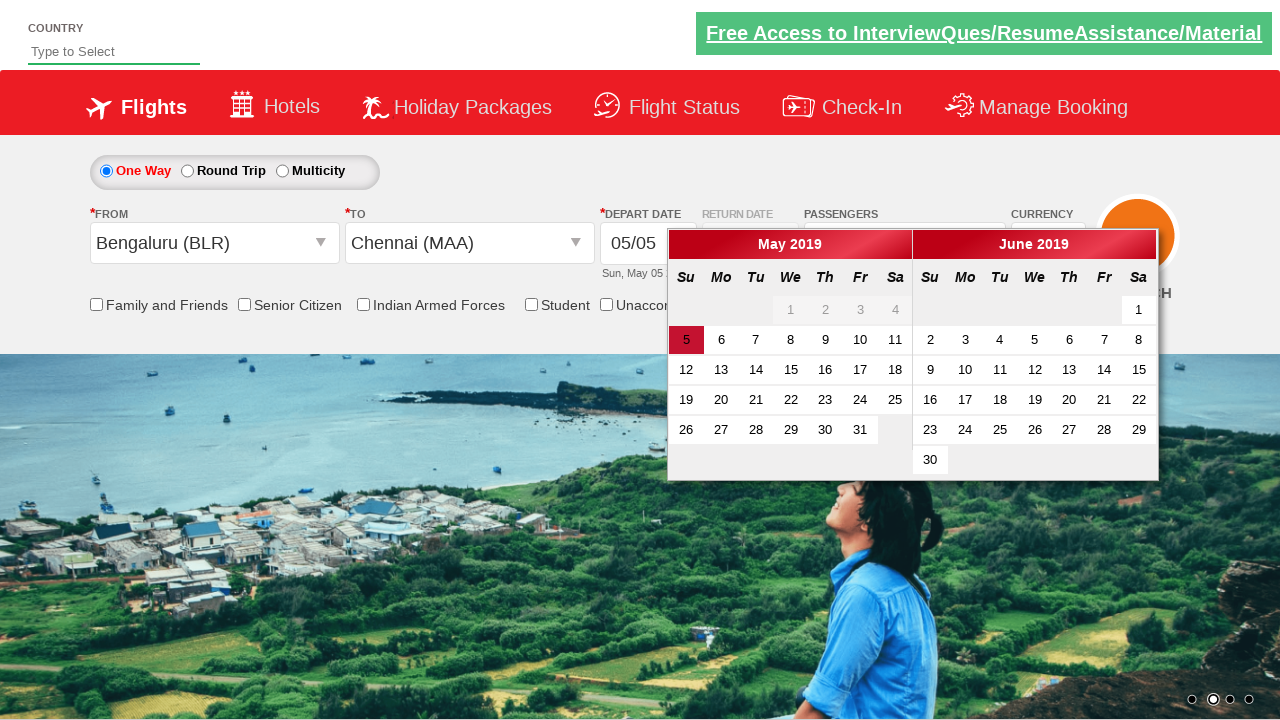